Tests that a todo item is removed when edited to an empty string

Starting URL: https://demo.playwright.dev/todomvc

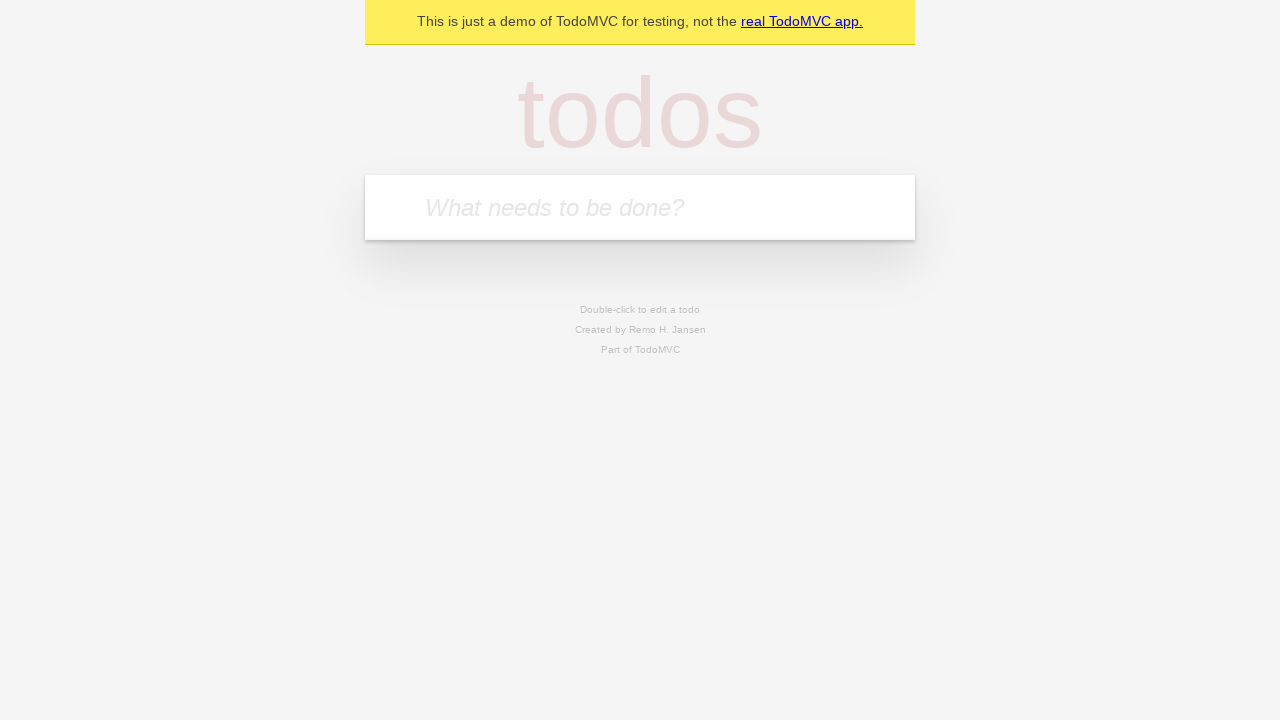

Filled input with first todo item 'buy some cheese' on internal:attr=[placeholder="What needs to be done?"i]
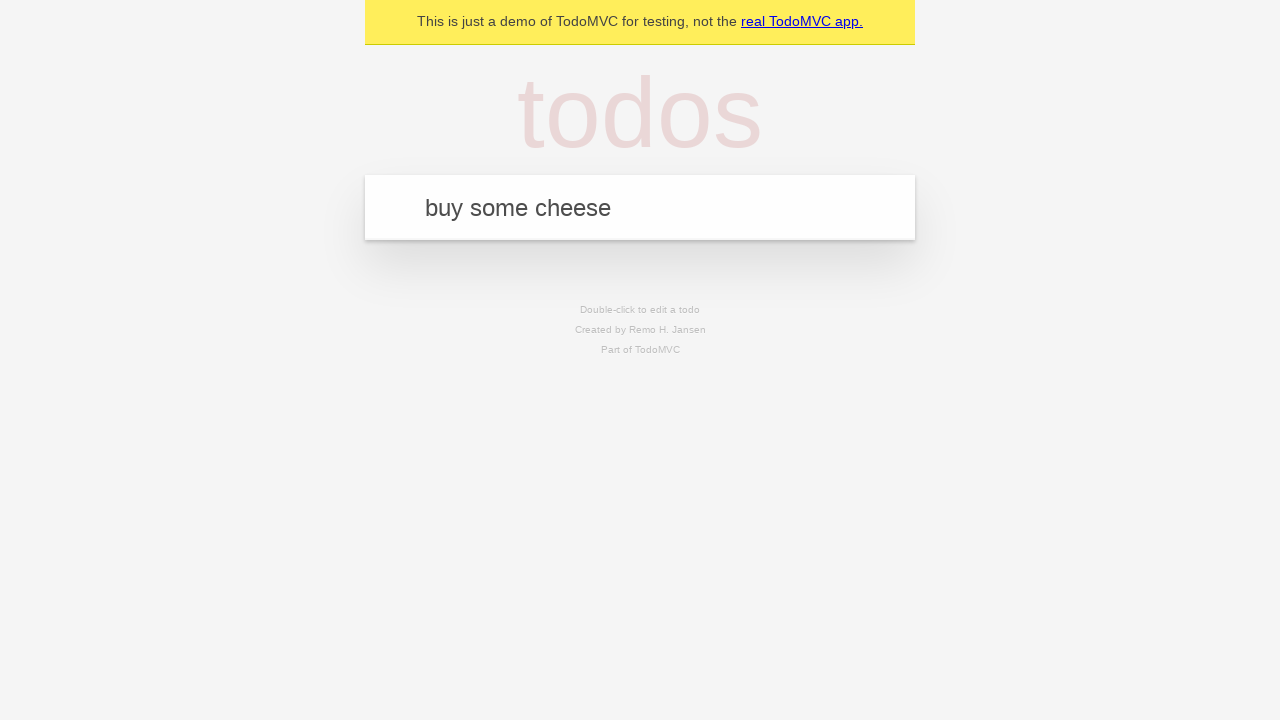

Pressed Enter to add first todo item on internal:attr=[placeholder="What needs to be done?"i]
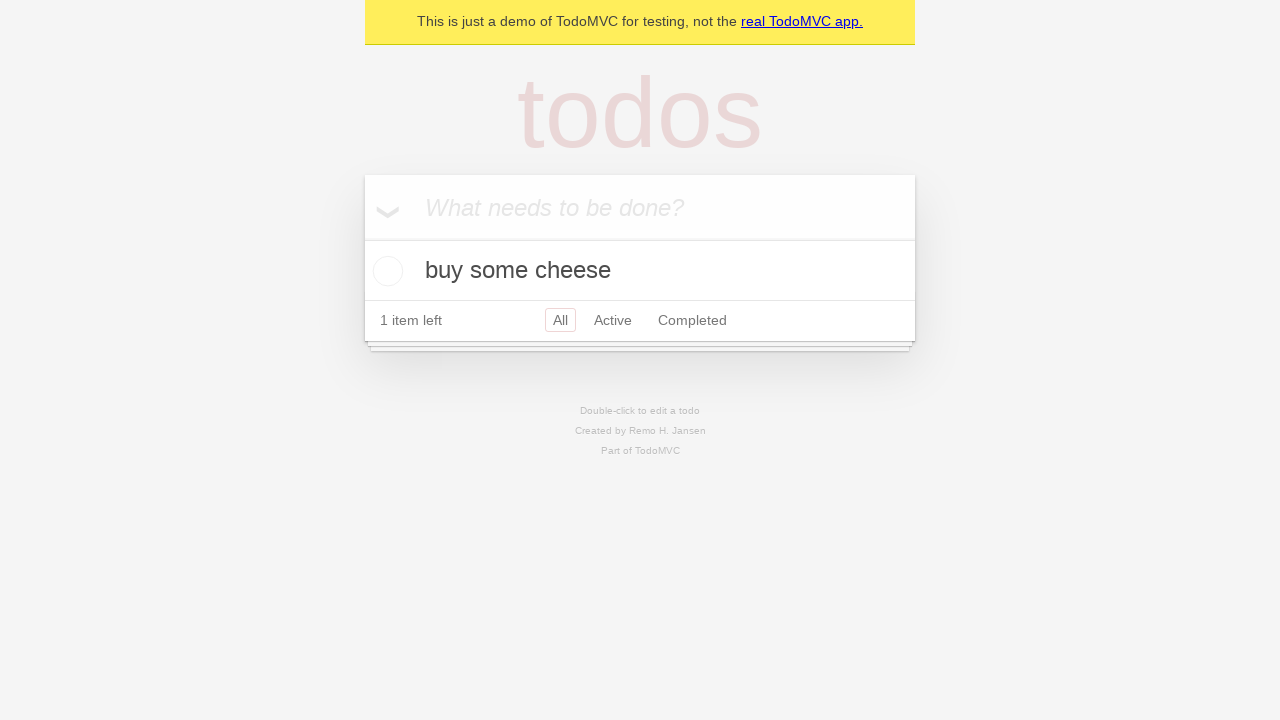

Filled input with second todo item 'feed the cat' on internal:attr=[placeholder="What needs to be done?"i]
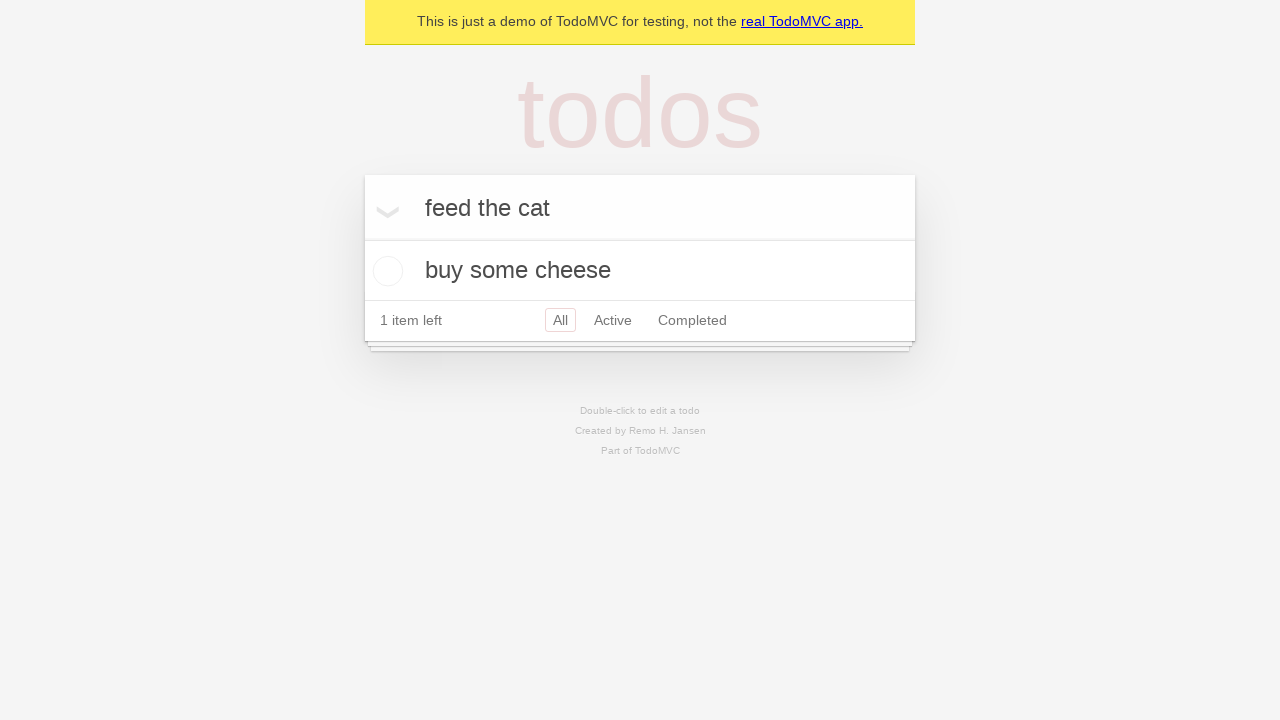

Pressed Enter to add second todo item on internal:attr=[placeholder="What needs to be done?"i]
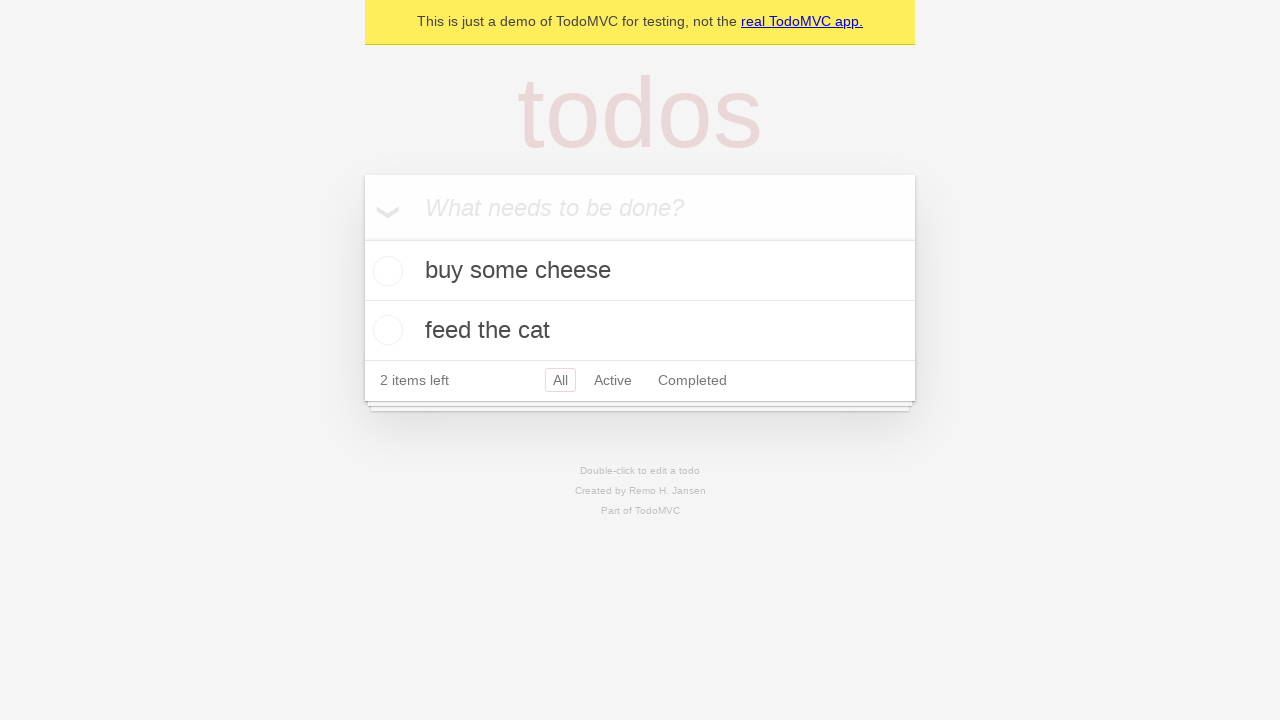

Filled input with third todo item 'book a doctors appointment' on internal:attr=[placeholder="What needs to be done?"i]
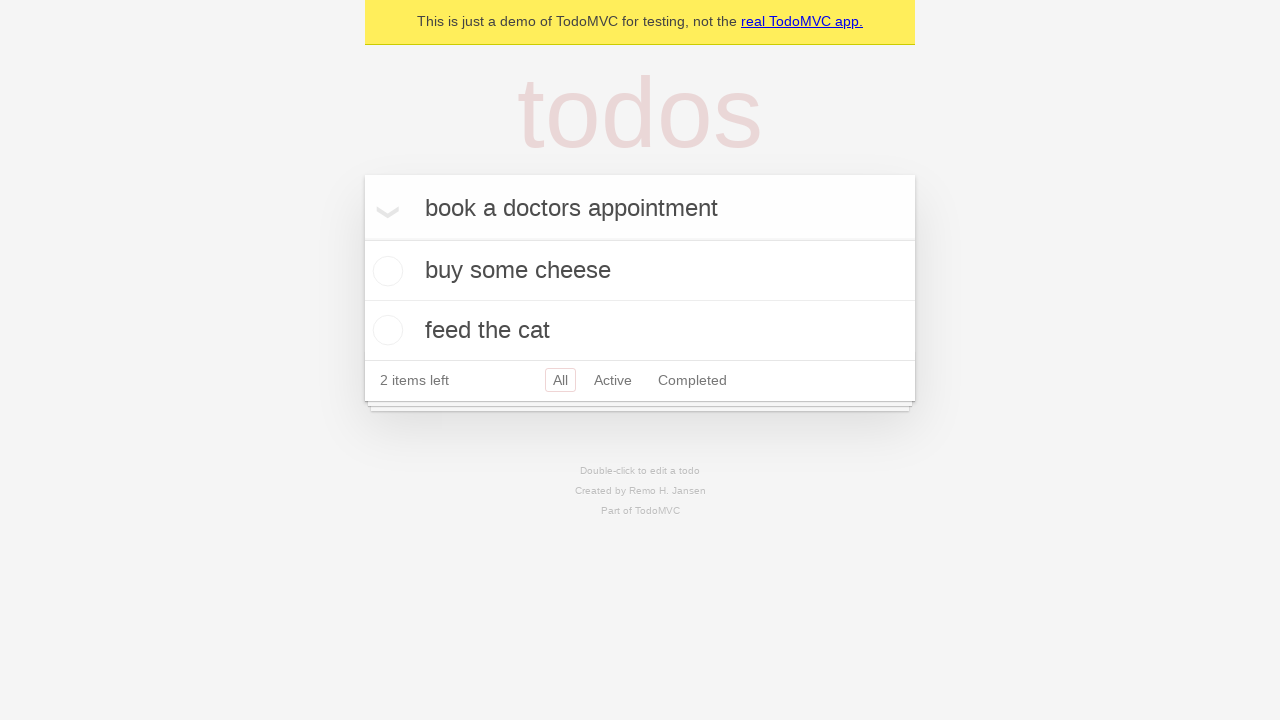

Pressed Enter to add third todo item on internal:attr=[placeholder="What needs to be done?"i]
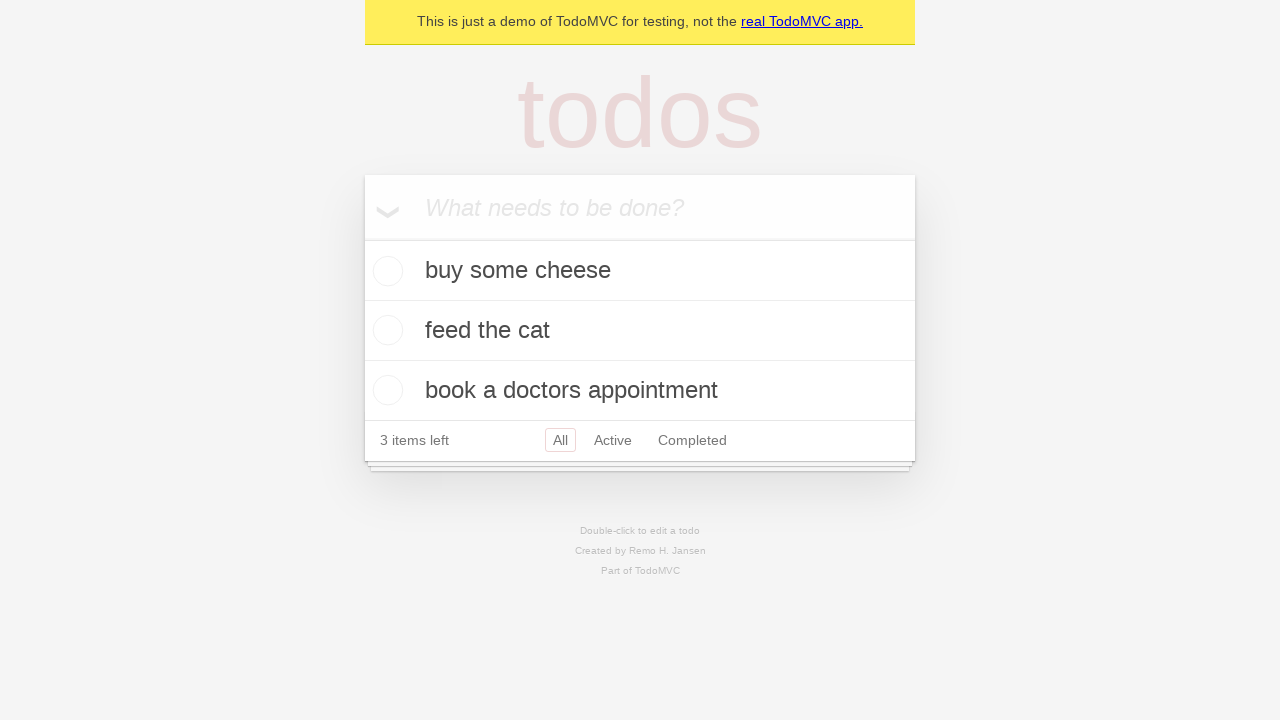

Double-clicked second todo item to enter edit mode at (640, 331) on internal:testid=[data-testid="todo-item"s] >> nth=1
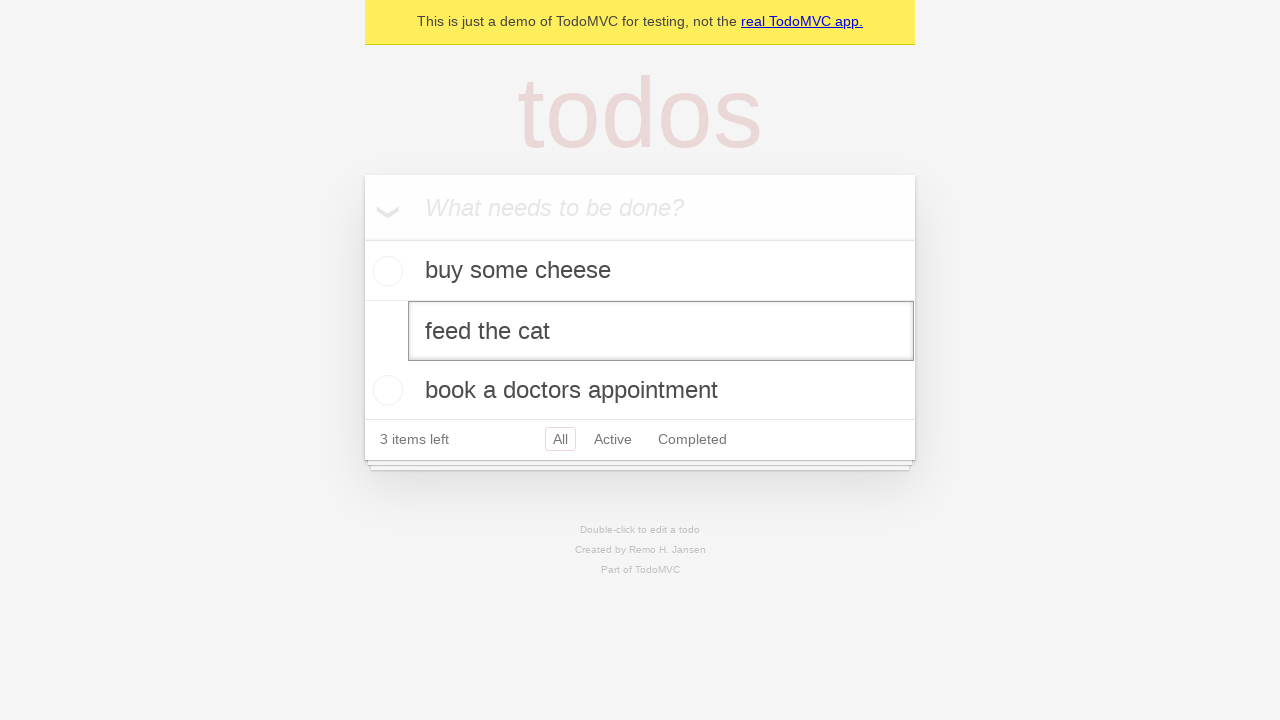

Cleared the text in the edit field to empty string on internal:testid=[data-testid="todo-item"s] >> nth=1 >> internal:role=textbox[nam
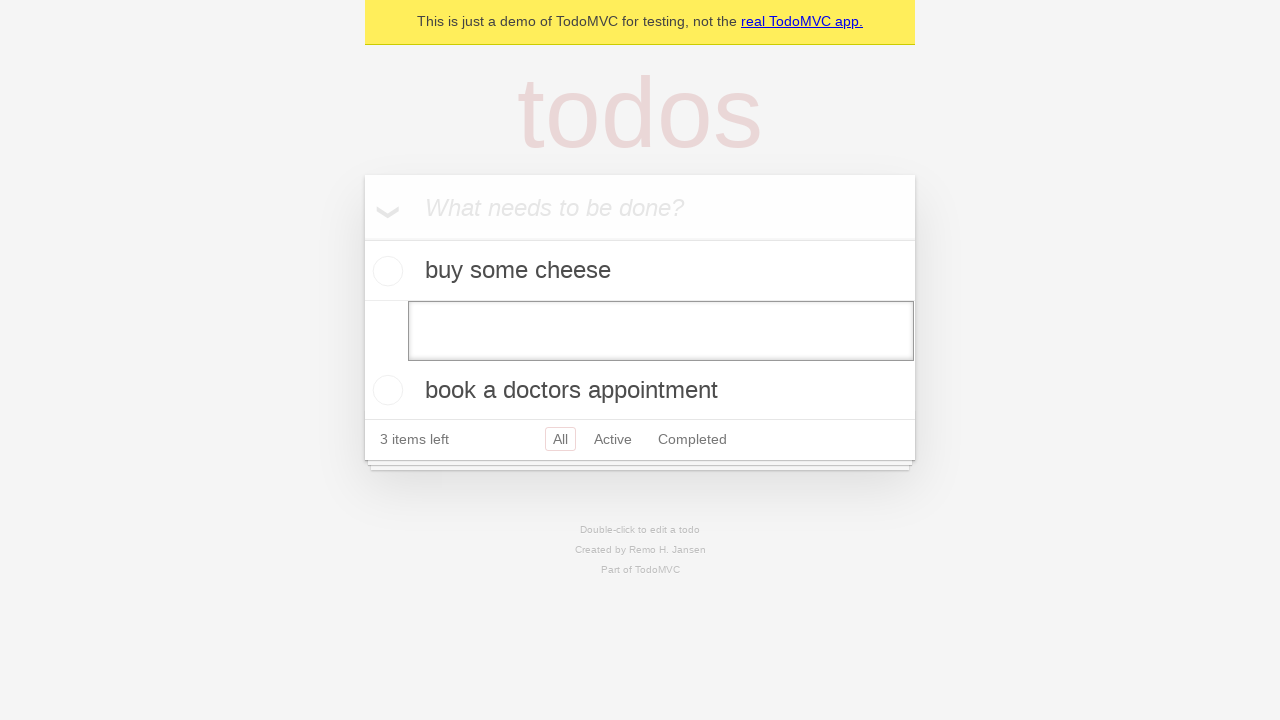

Pressed Enter to submit empty text, removing the todo item on internal:testid=[data-testid="todo-item"s] >> nth=1 >> internal:role=textbox[nam
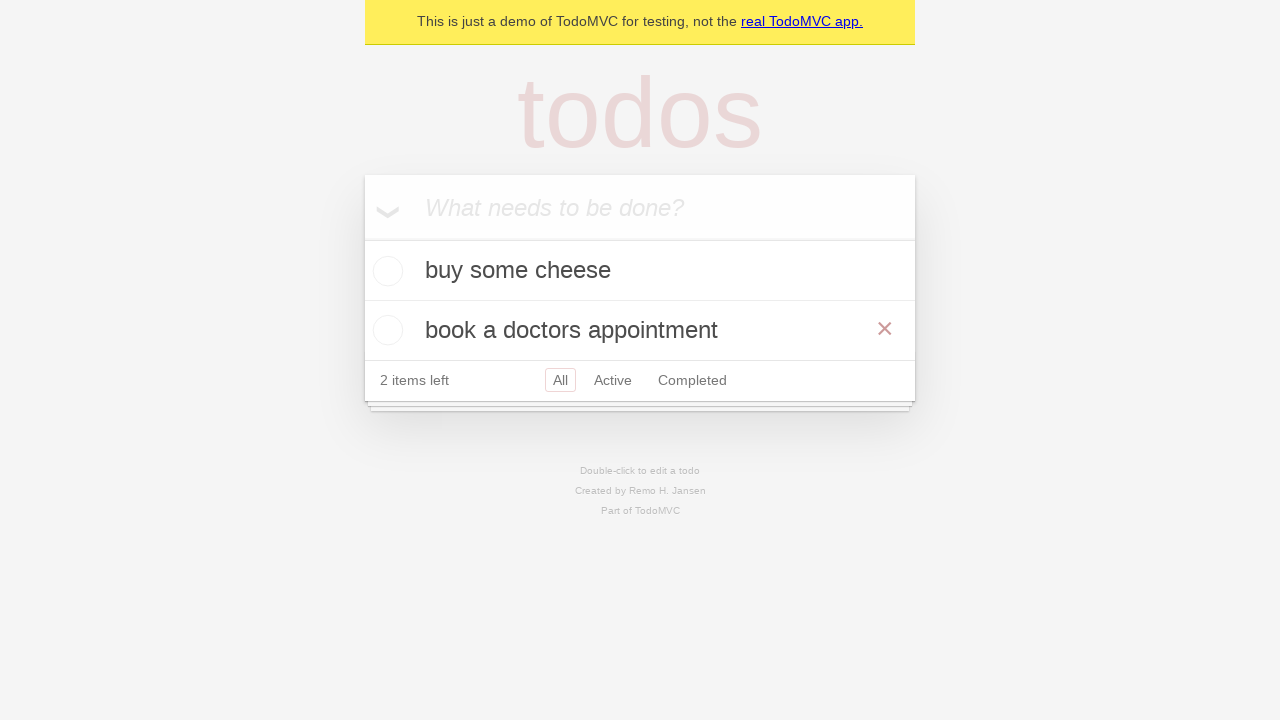

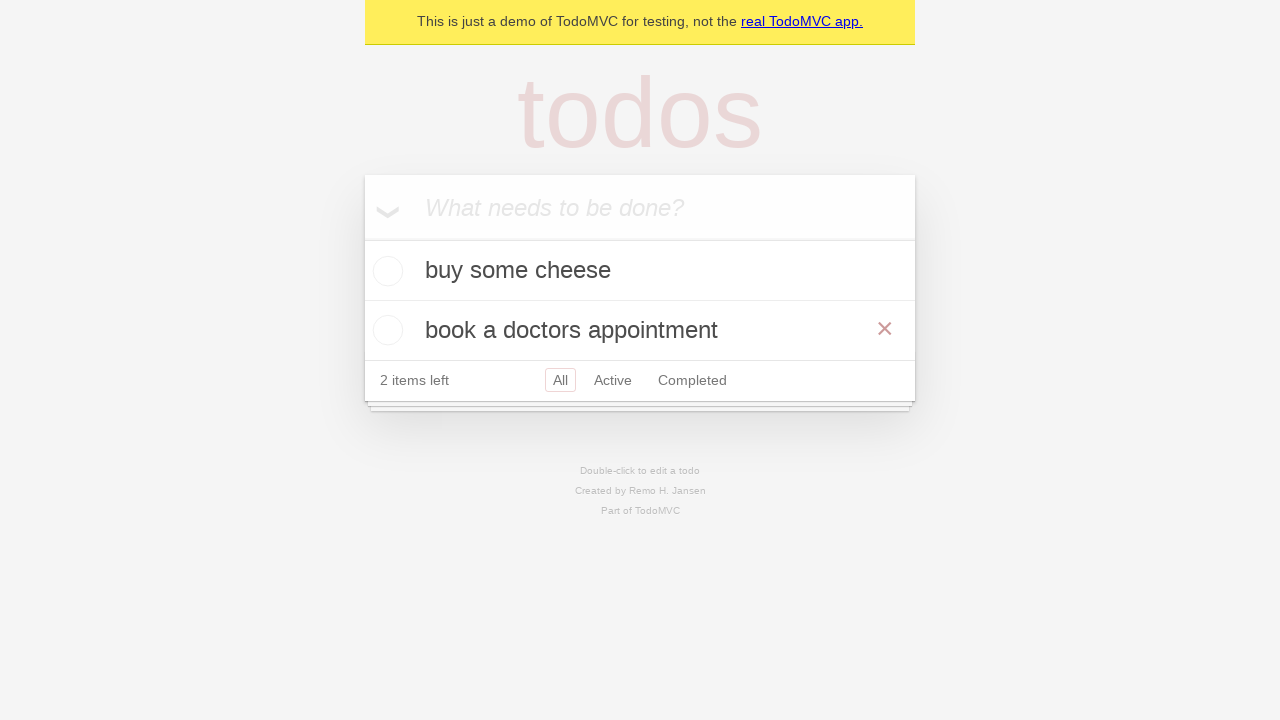